Tests search functionality by typing different user names into the search field across multiple iterations

Starting URL: http://zero.webappsecurity.com/index.html

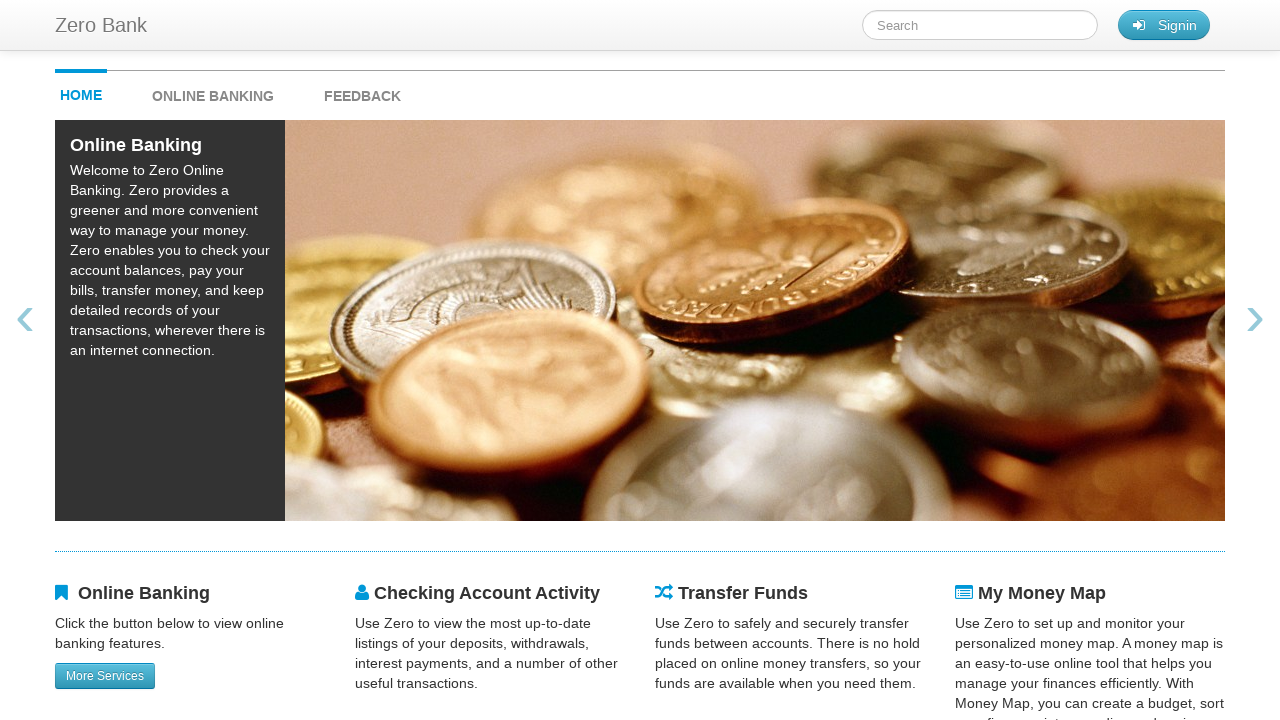

Filled search field with 'Mike' on #searchTerm
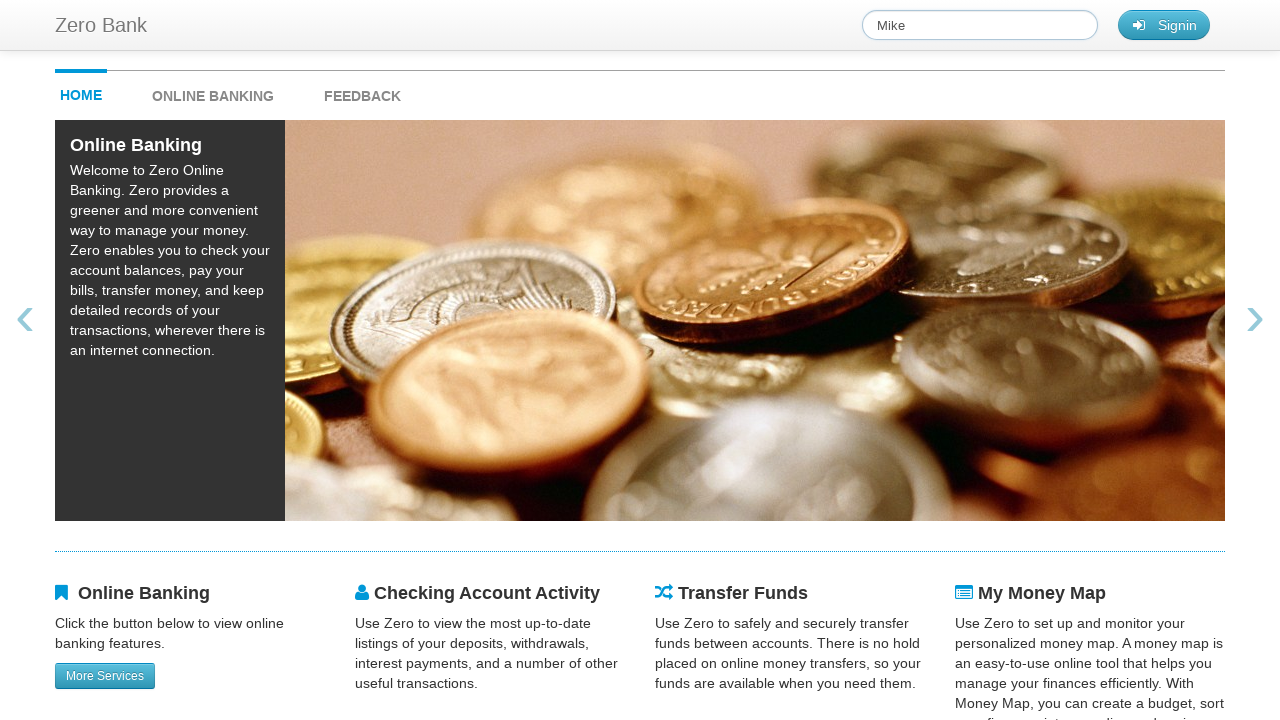

Waited for 1000ms after entering 'Mike'
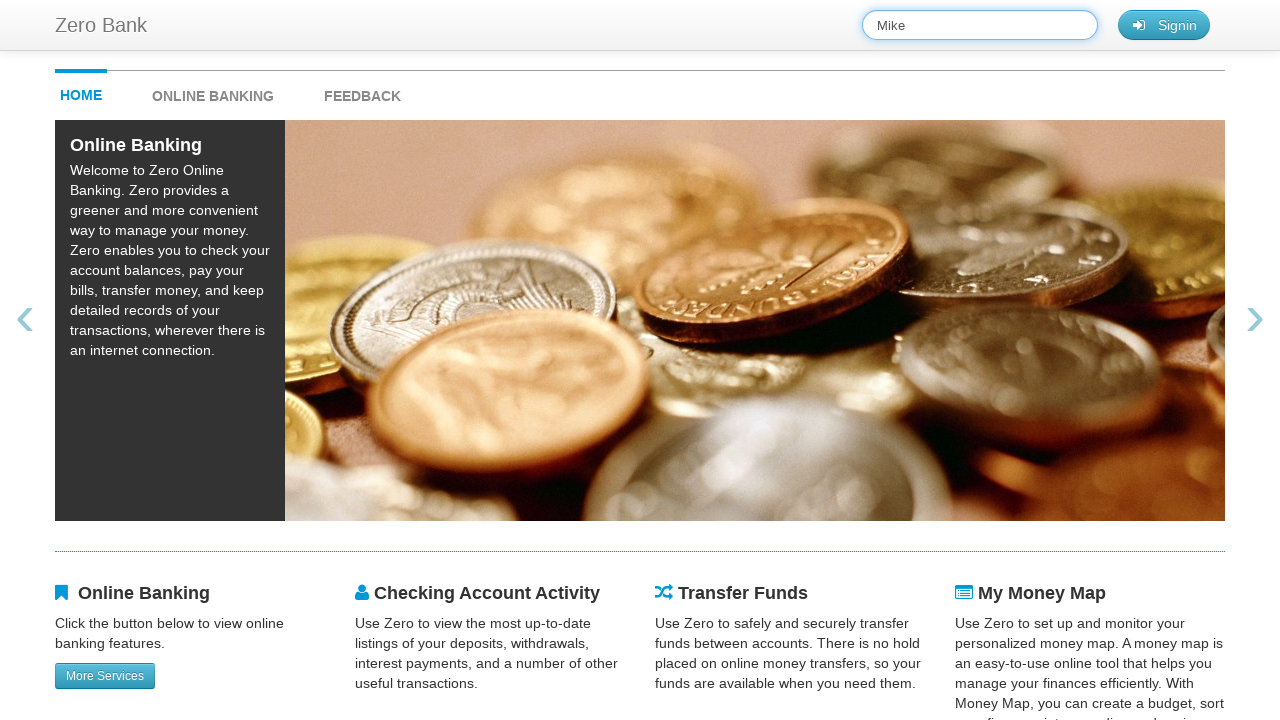

Navigated to http://zero.webappsecurity.com/index.html
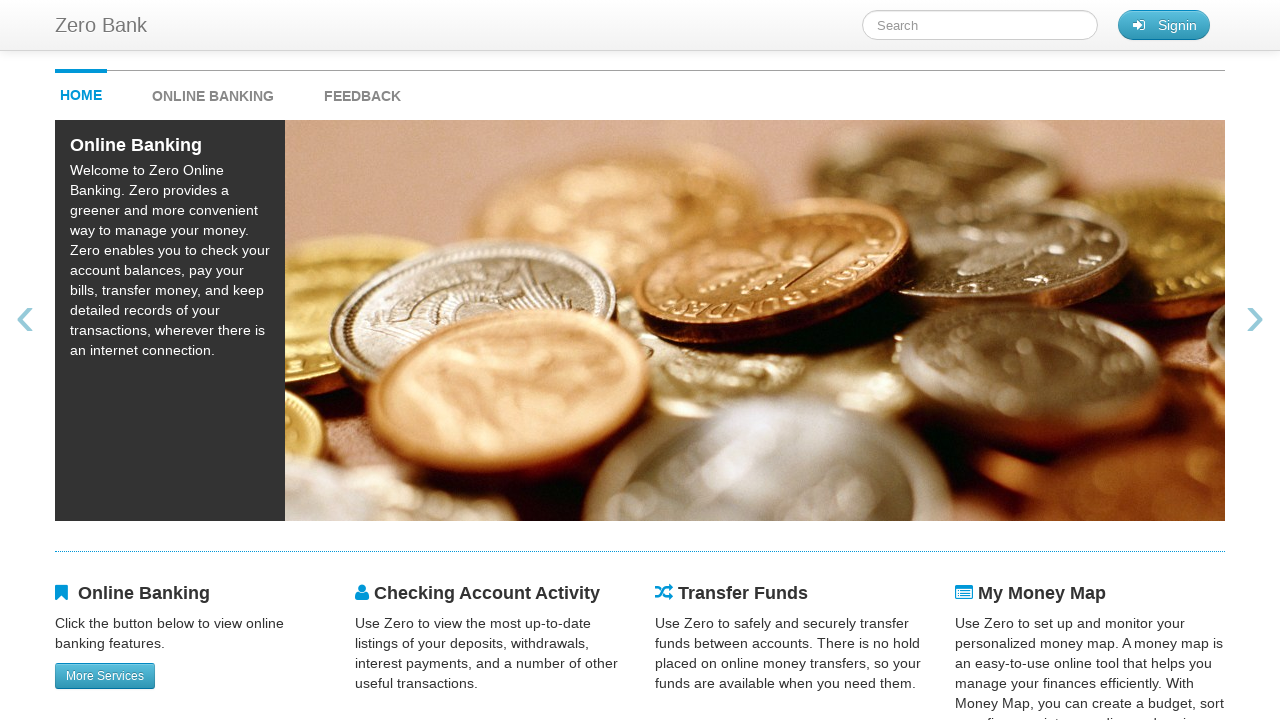

Filled search field with 'Judy' on #searchTerm
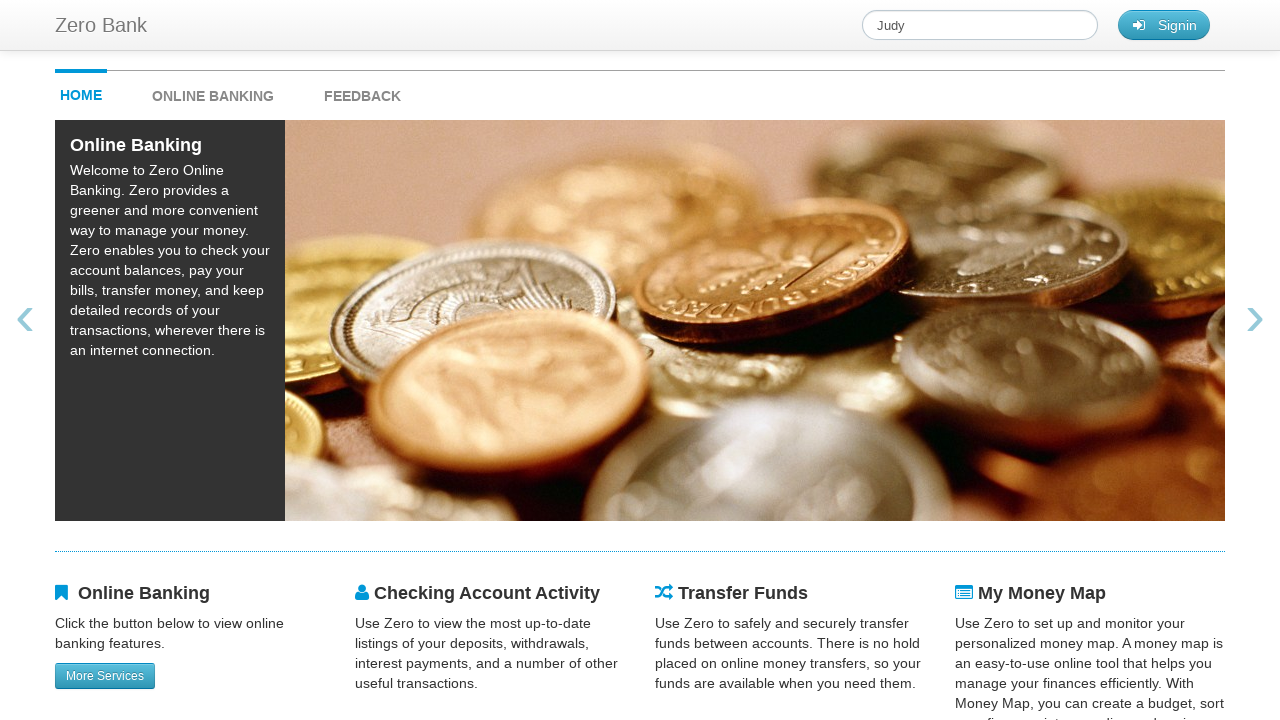

Waited for 1000ms after entering 'Judy'
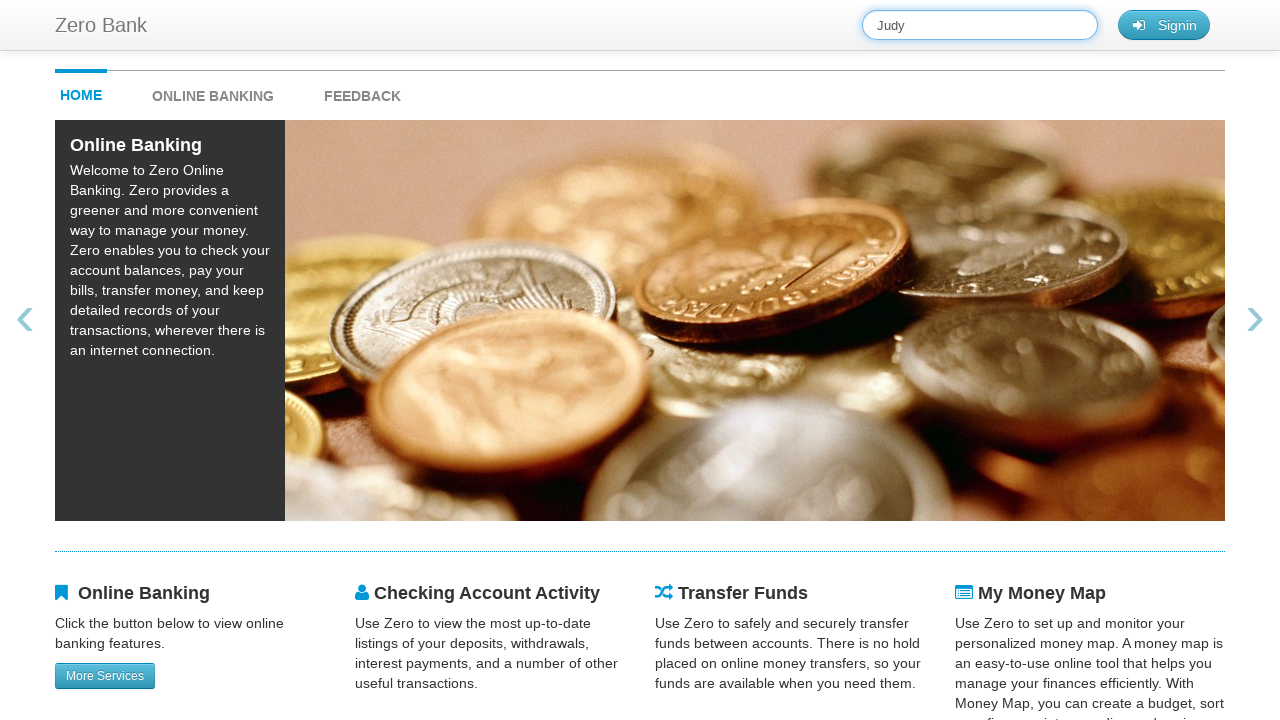

Navigated to http://zero.webappsecurity.com/index.html
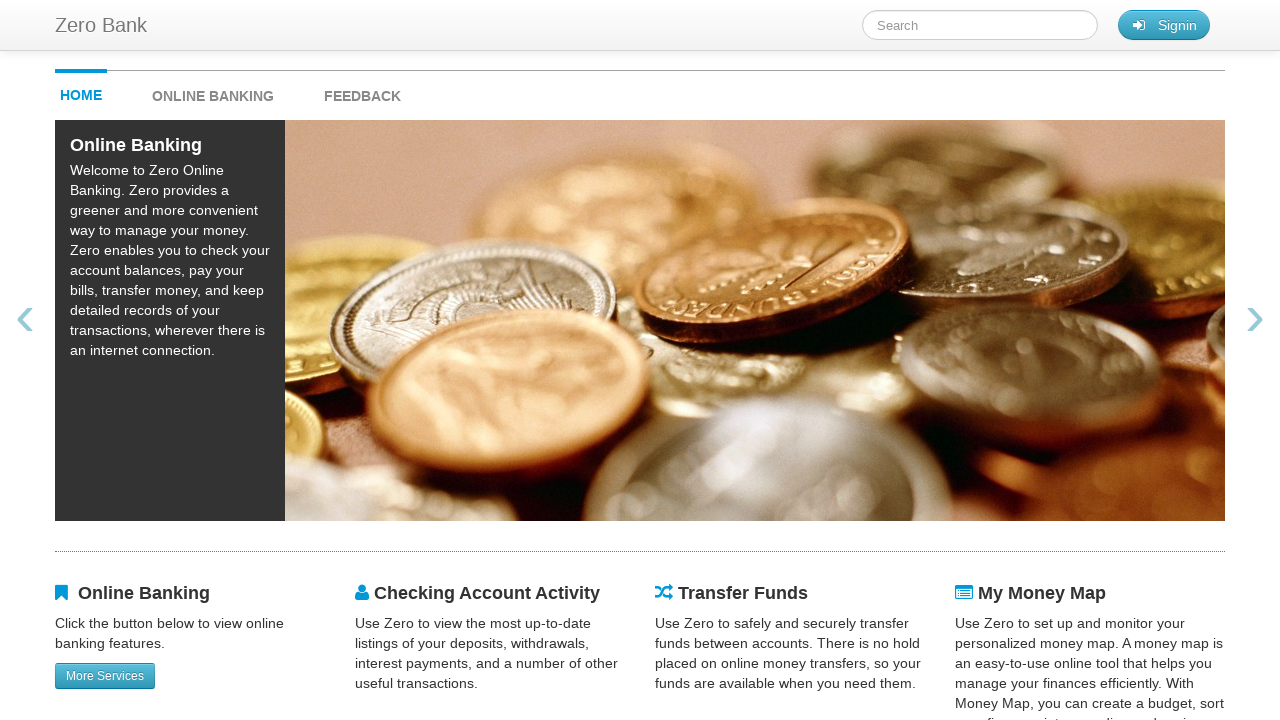

Filled search field with 'Peter' on #searchTerm
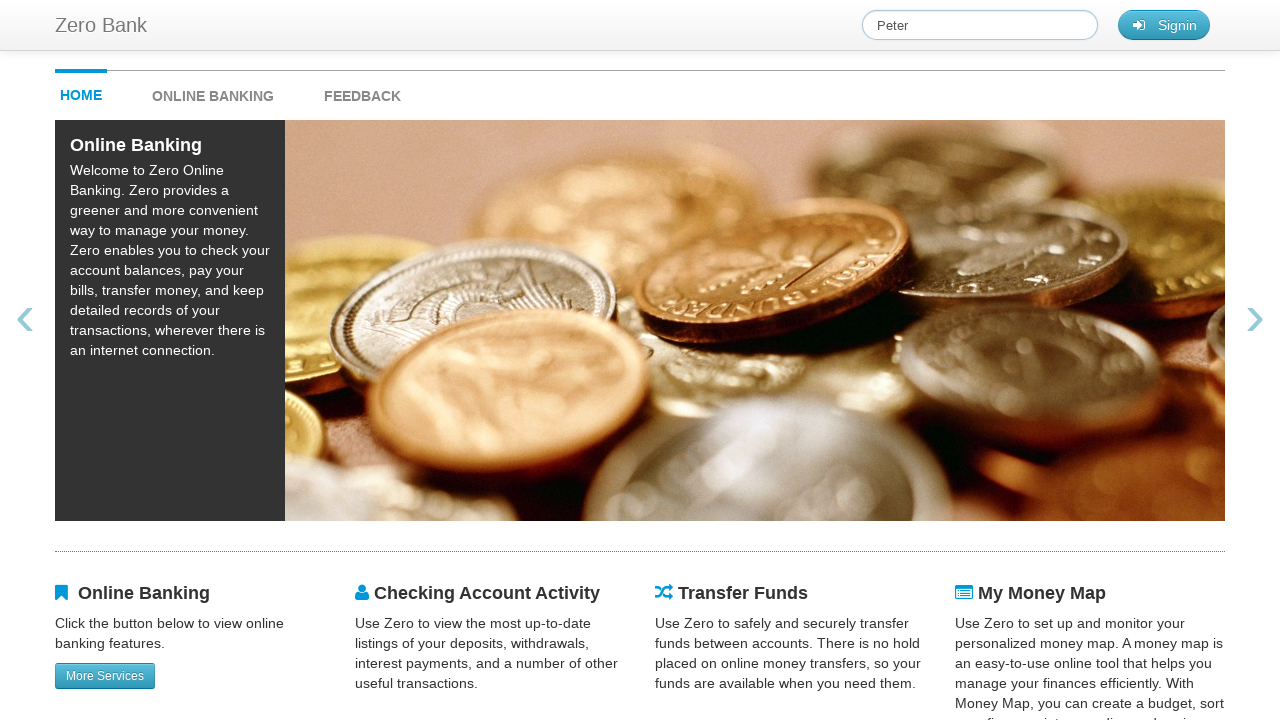

Waited for 1000ms after entering 'Peter'
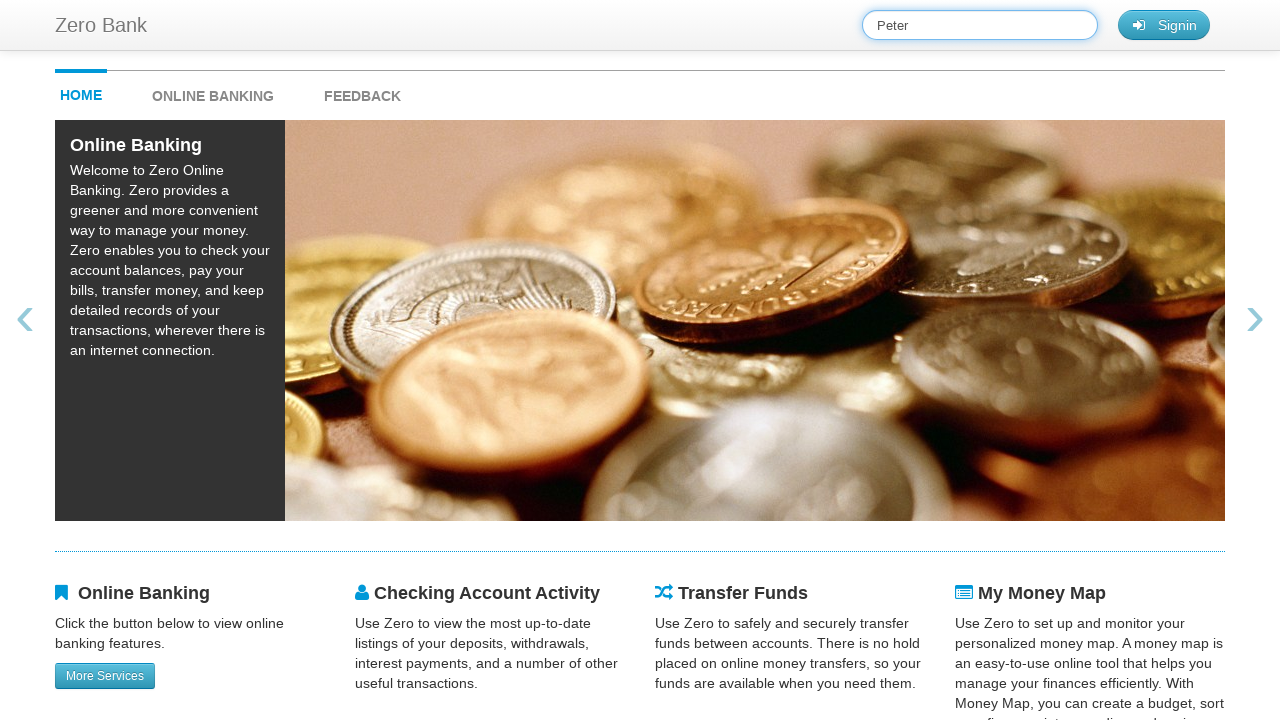

Navigated to http://zero.webappsecurity.com/index.html
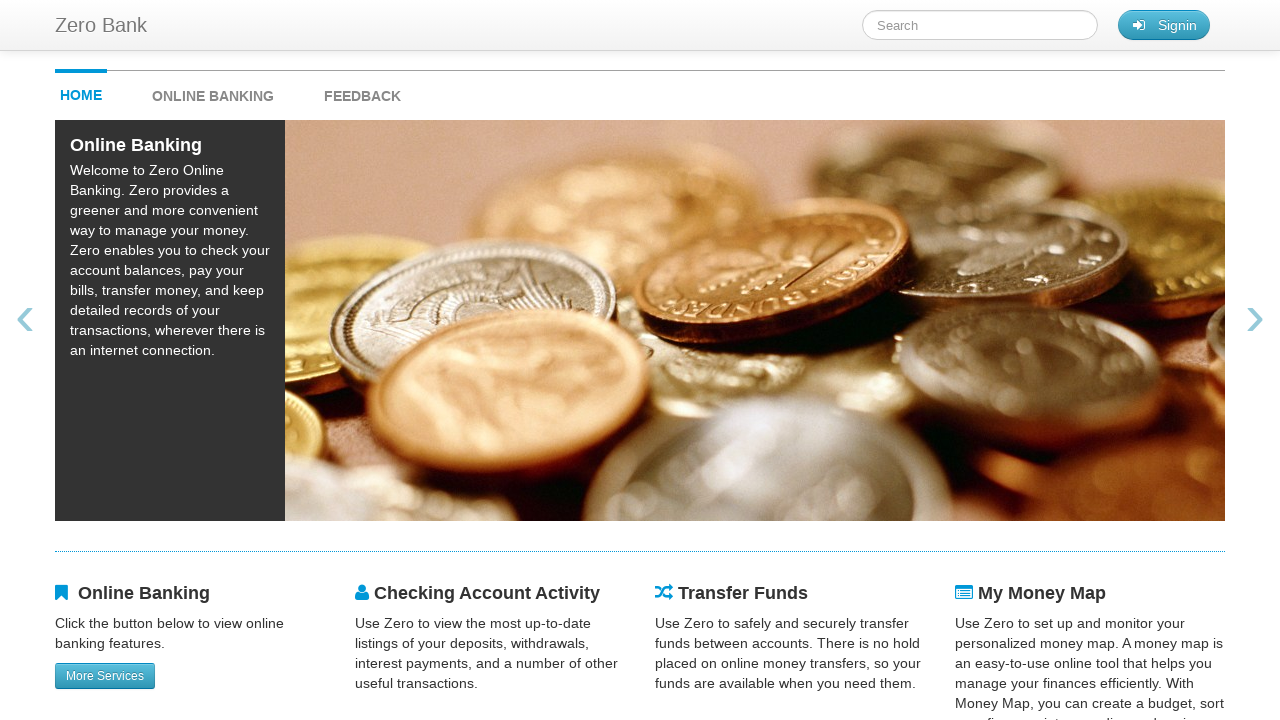

Filled search field with 'Elon' on #searchTerm
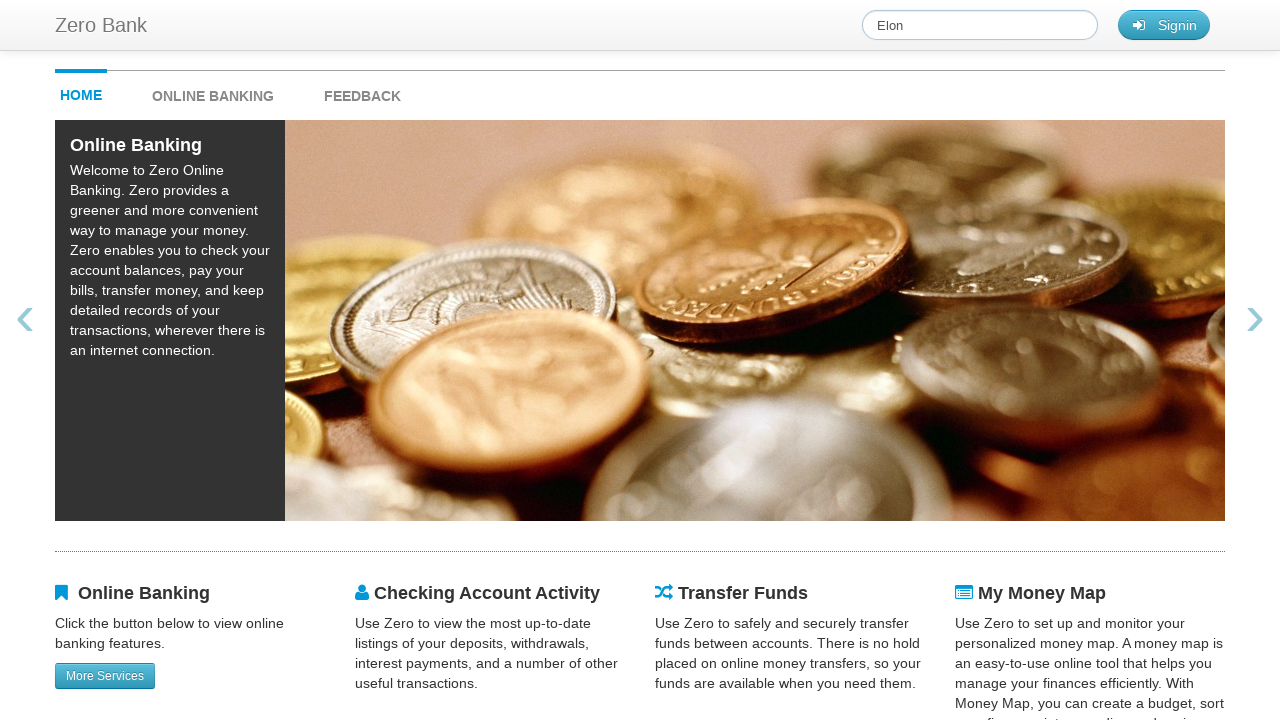

Waited for 1000ms after entering 'Elon'
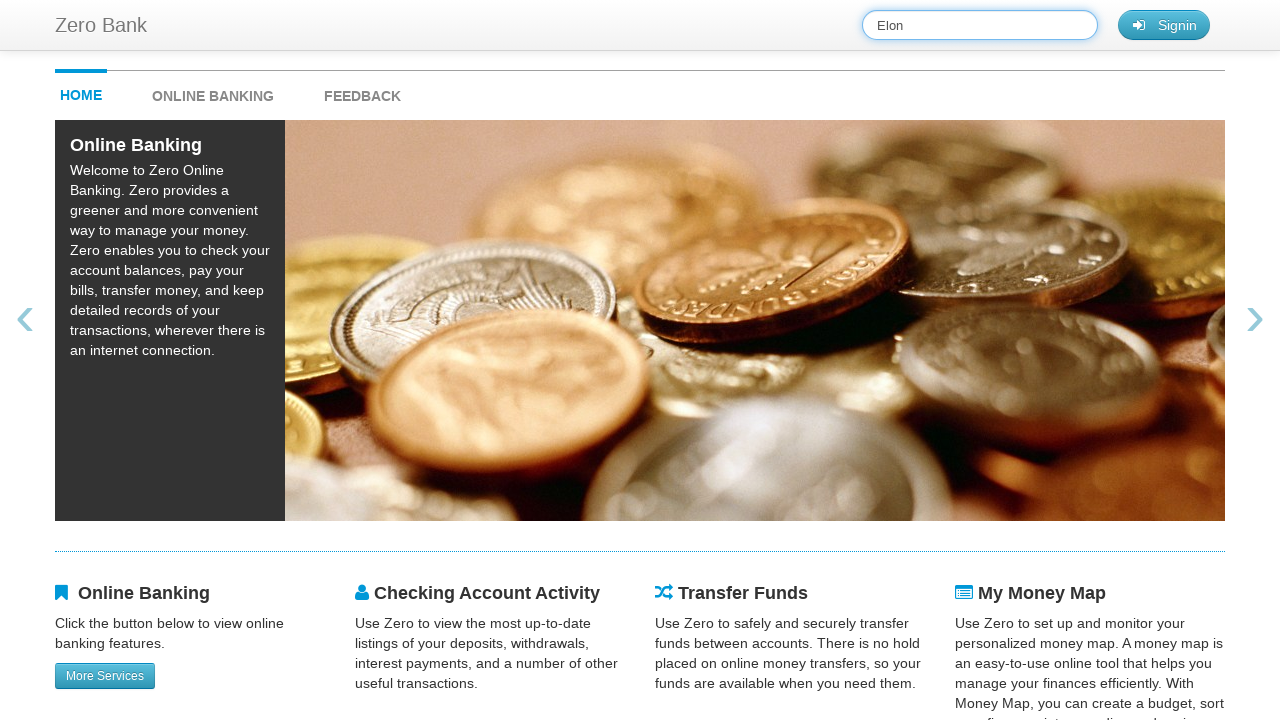

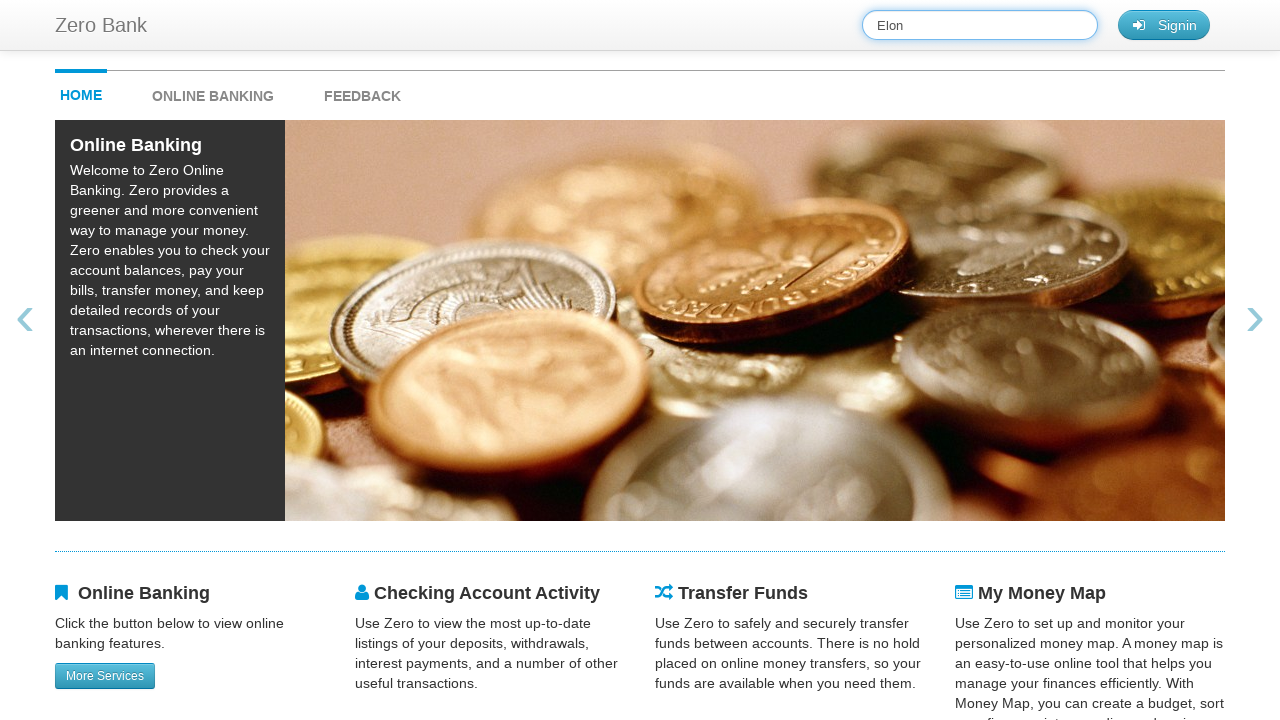